Tests various scrolling mechanisms on a webpage including scrolling to specific positions, to top/bottom of page, and to specific elements

Starting URL: https://www.leafground.com/dashboard.xhtml

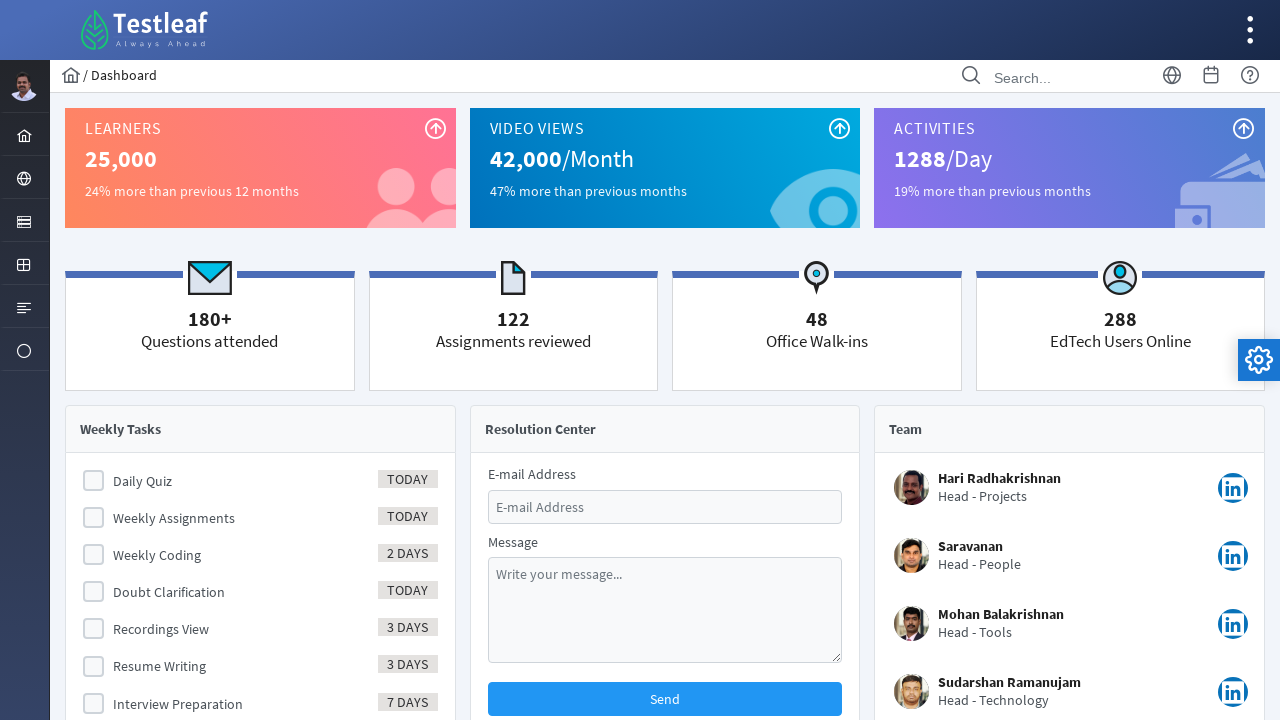

Scrolled down by 500 pixels
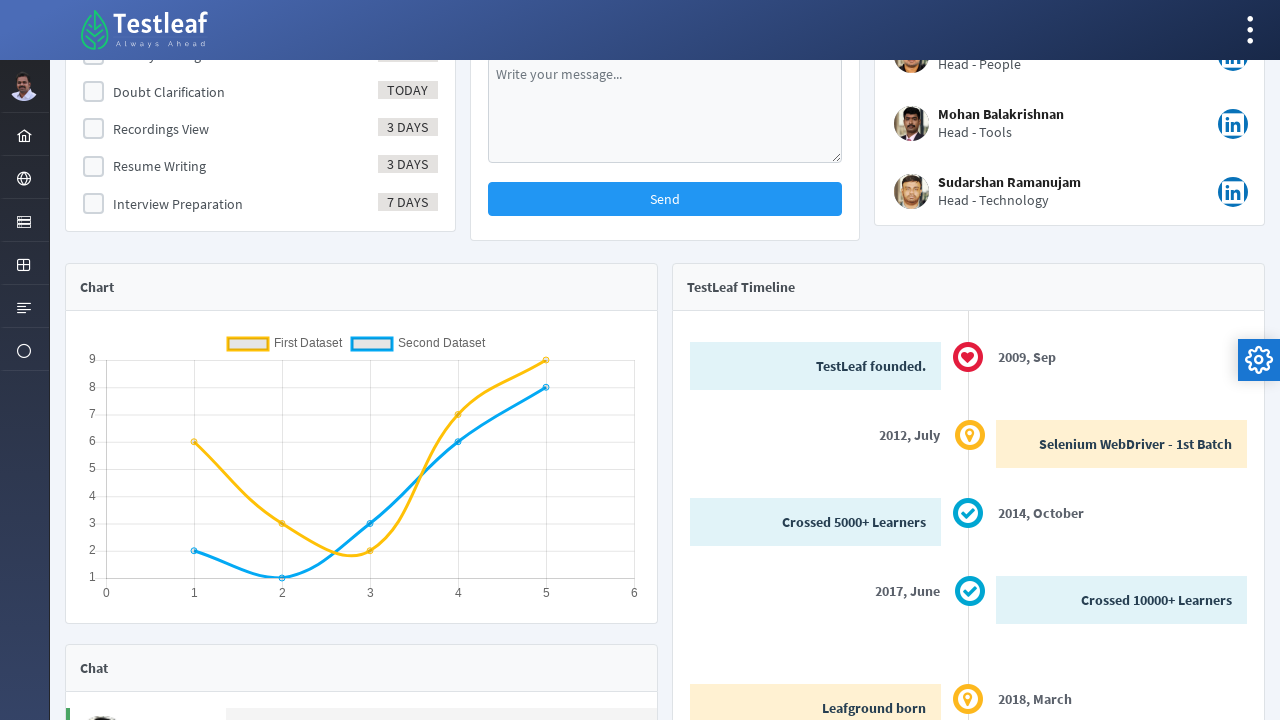

Waited 1 second for scroll animation
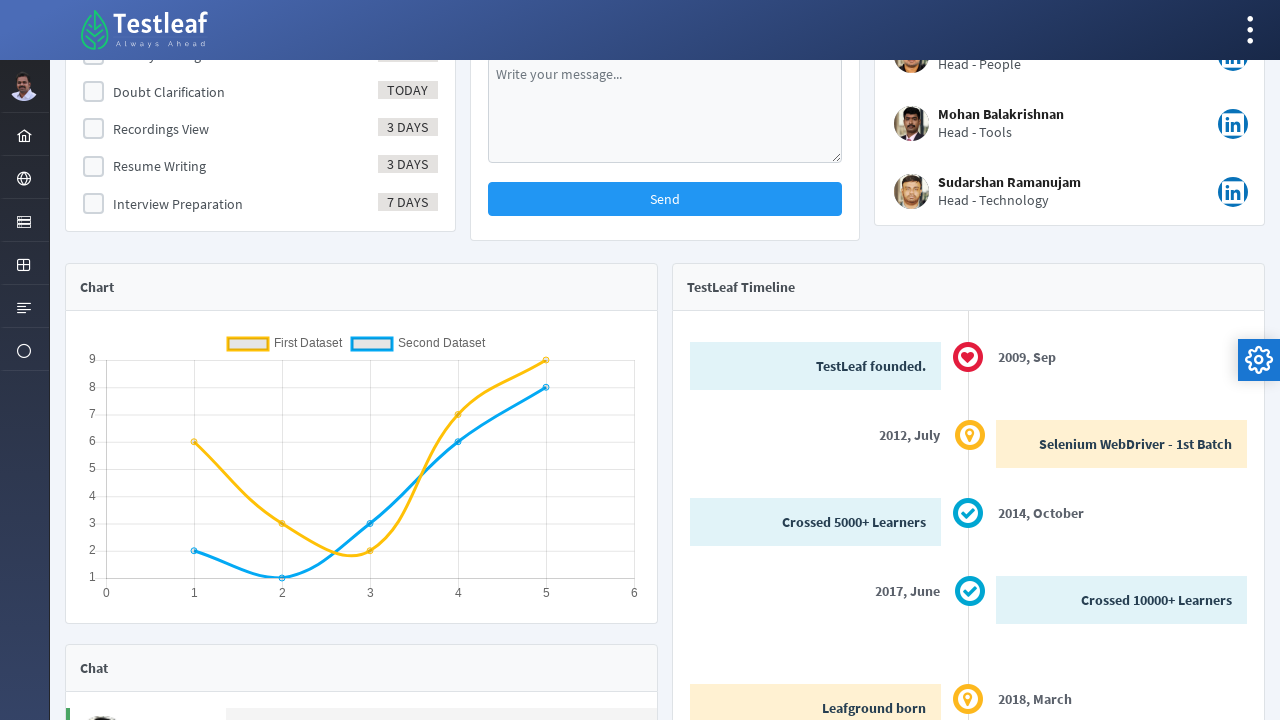

Scrolled up by 500 pixels
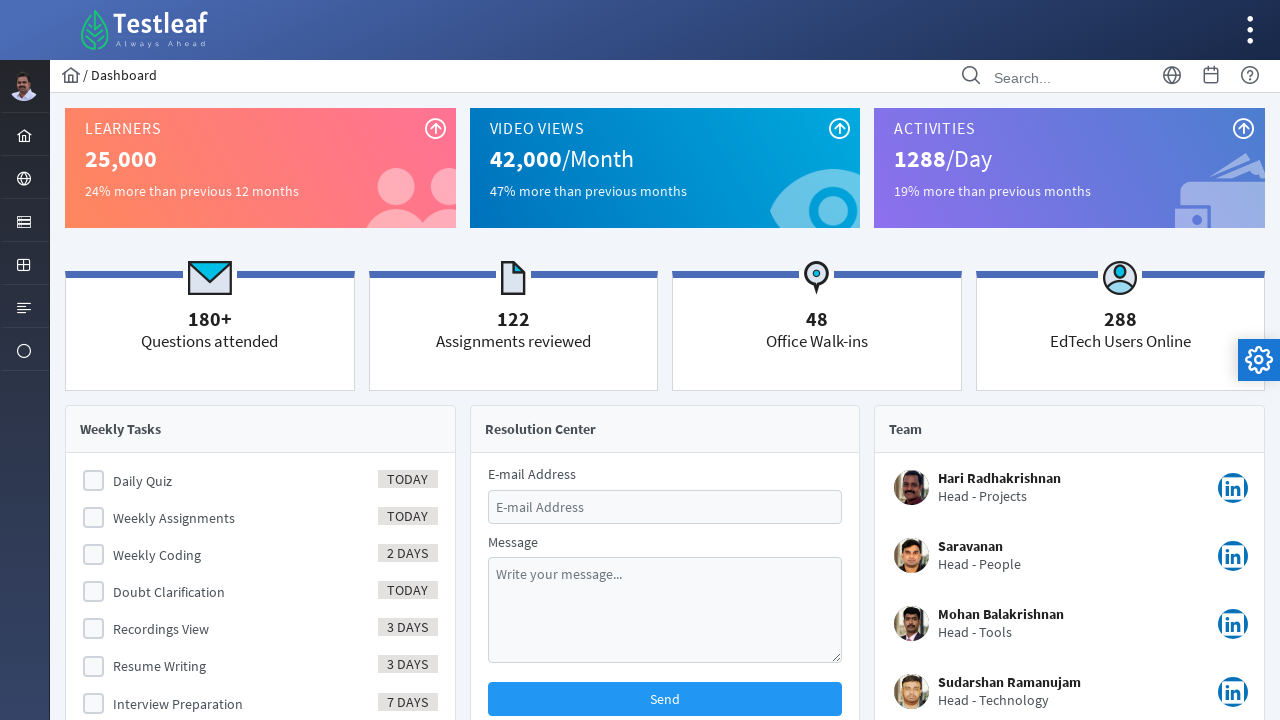

Scrolled to bottom of the page
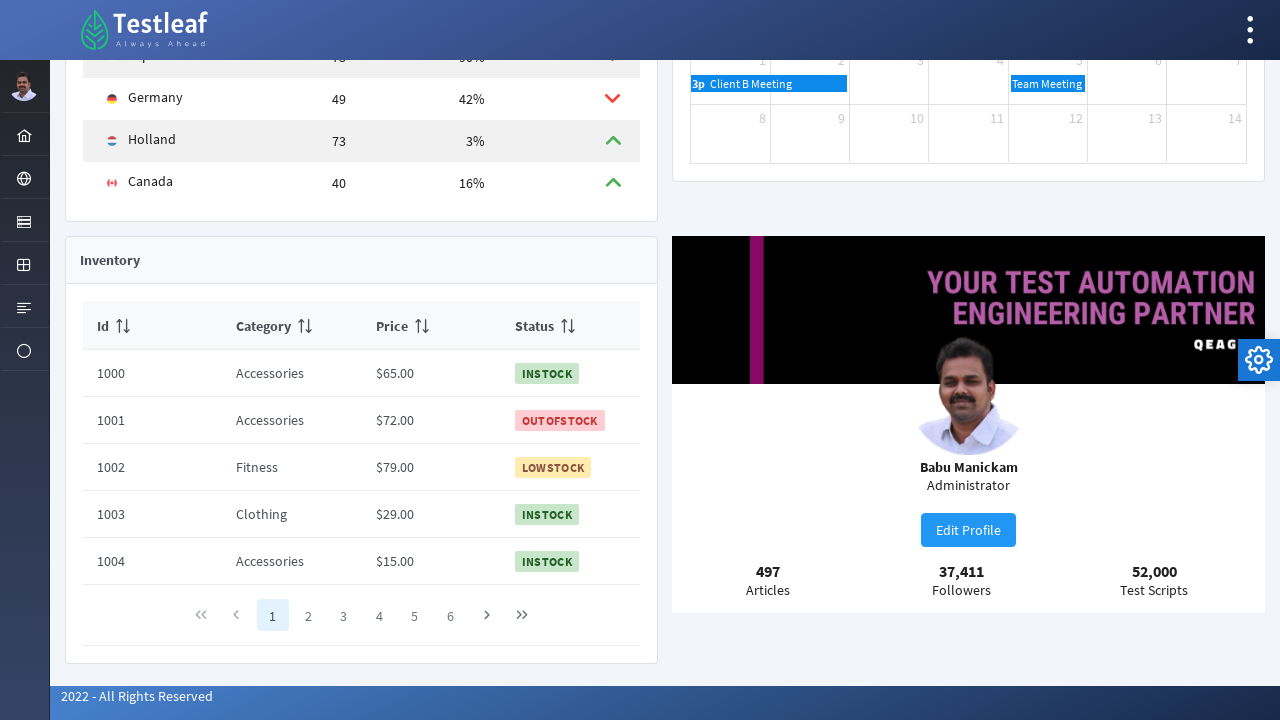

Waited 1 second for scroll animation
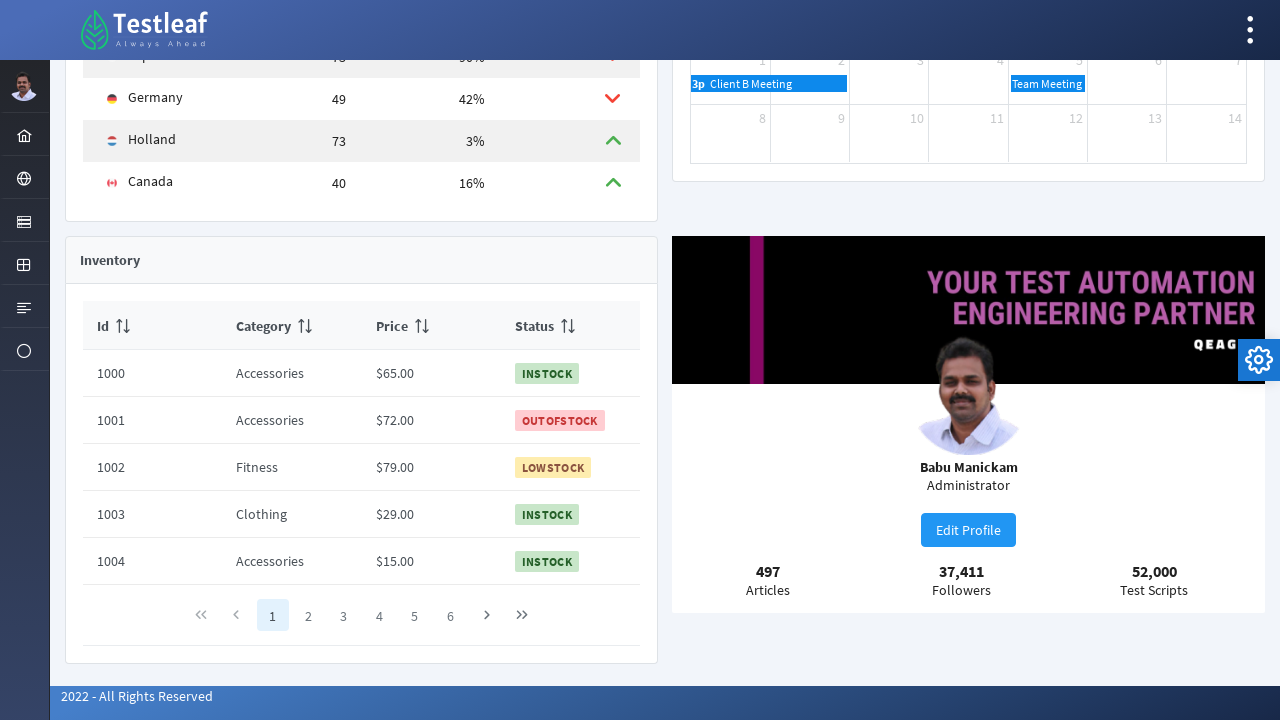

Scrolled to top of the page
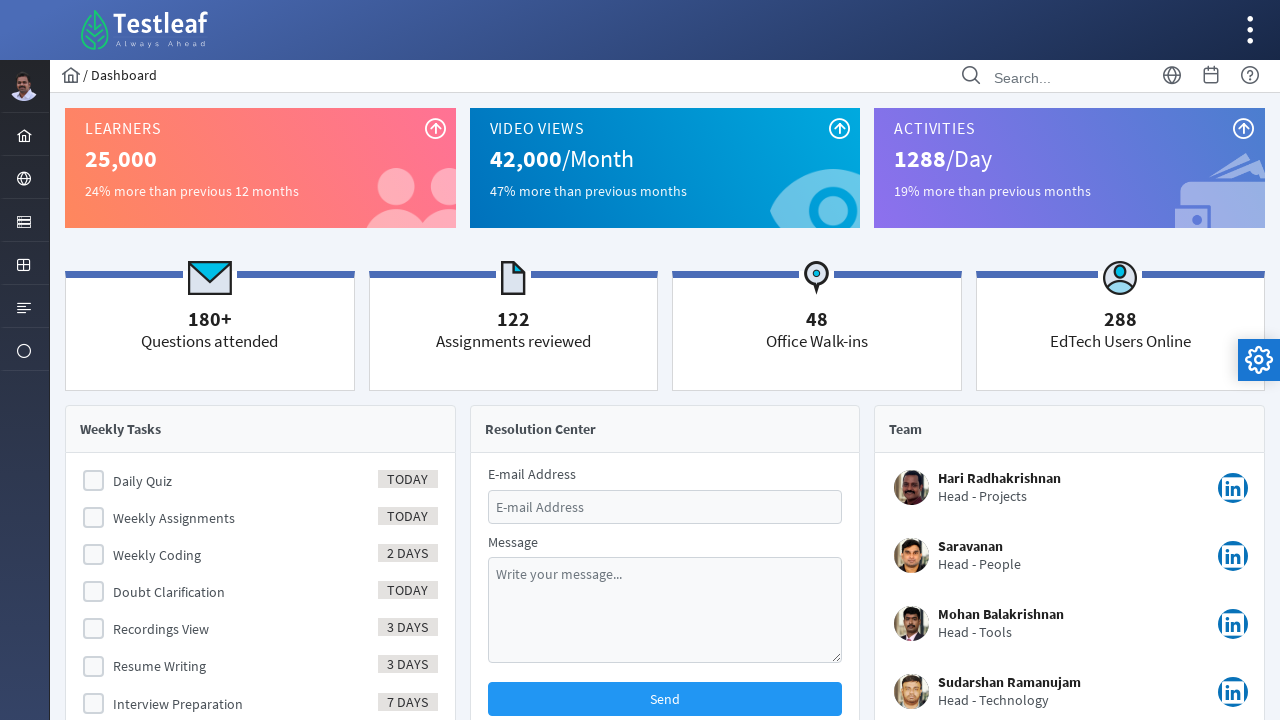

Scrolled to specific element in table
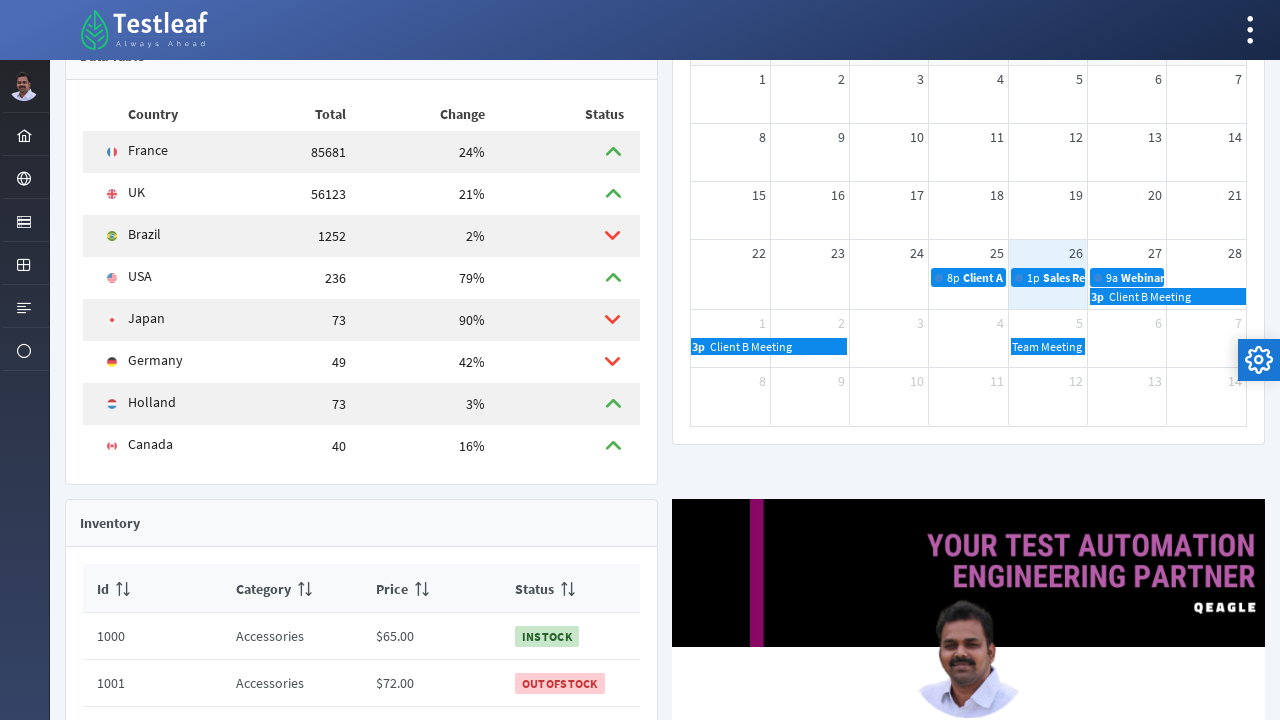

Pressed PageDown key
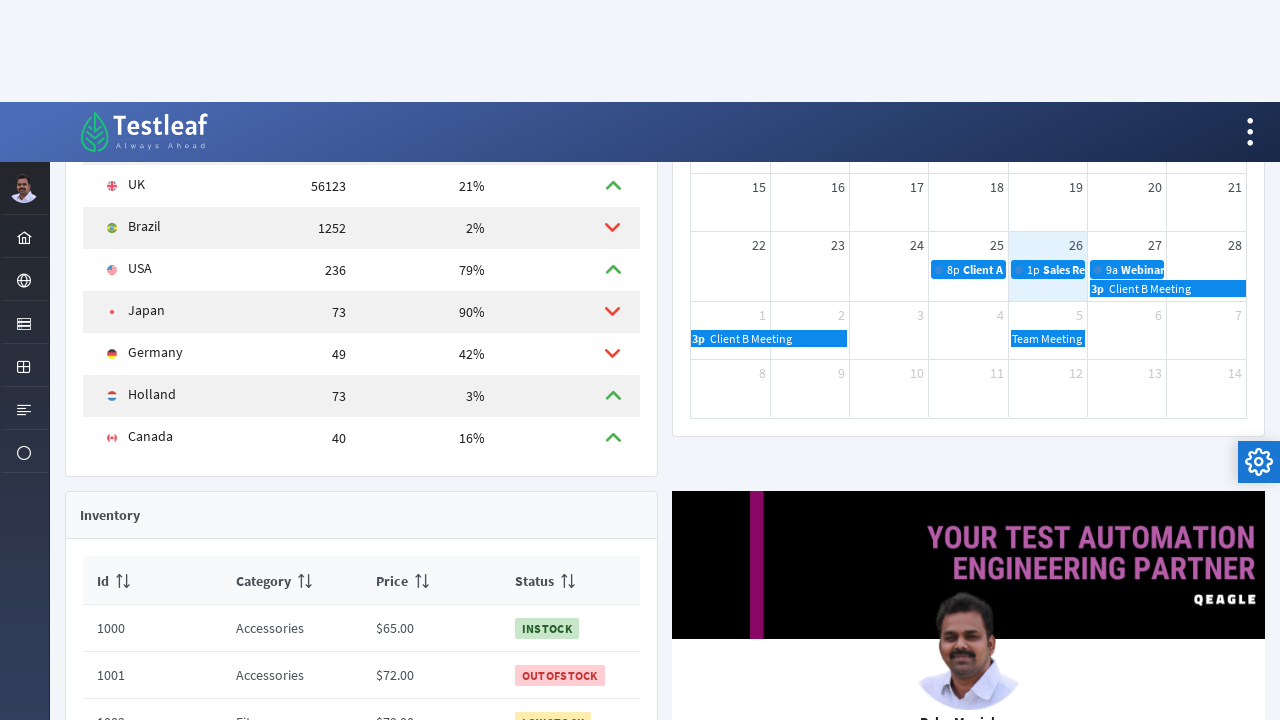

Waited 1 second for scroll animation
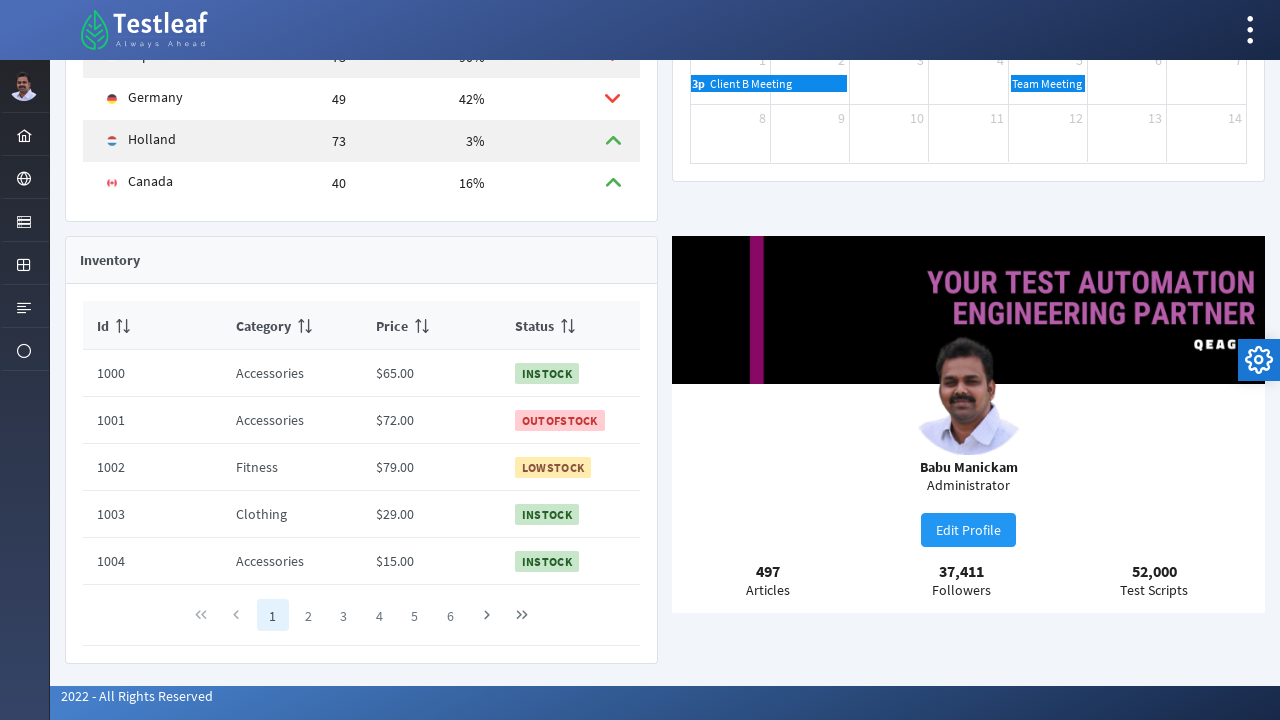

Pressed PageUp key
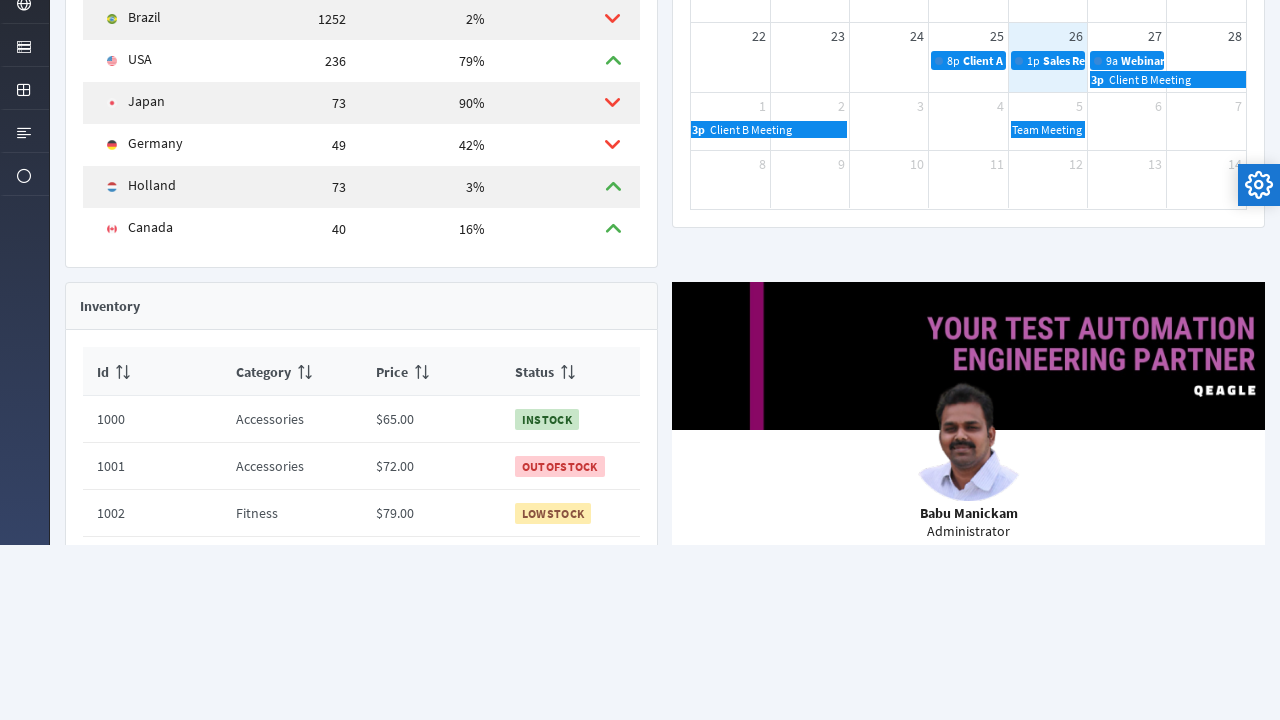

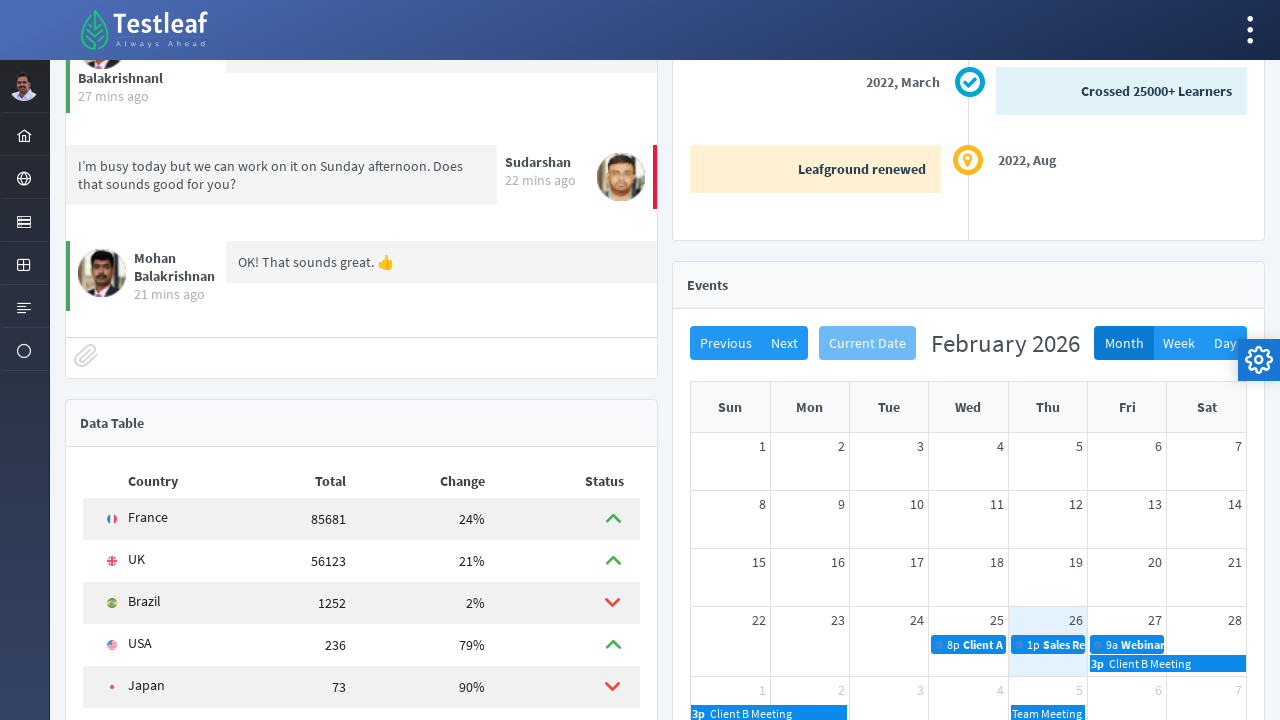